Tests the recipe module on Automercado website by navigating to the recipes section and verifying that different recipe categories (Postres, Snacks, Desayunos, Bebidas, Ensaladas) contain their expected recipes.

Starting URL: https://automercado.cr

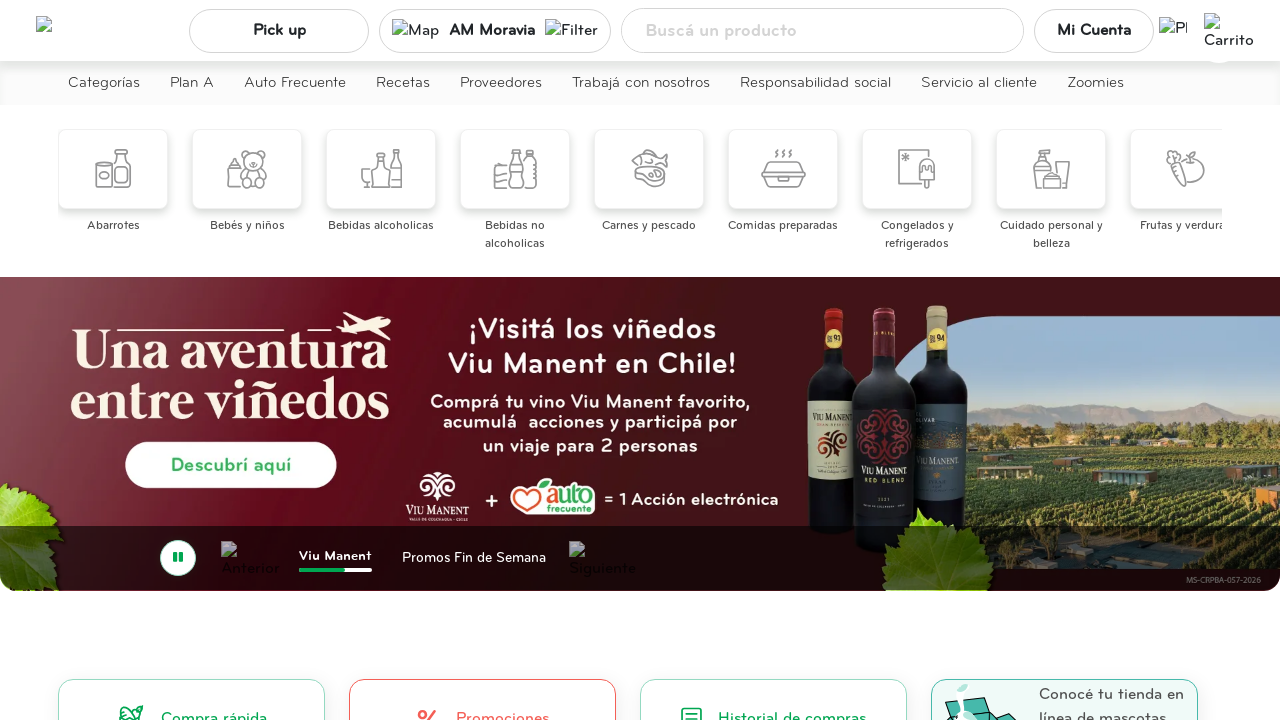

Clicked on recipes module navigation link at (403, 84) on xpath=//a[@href='/recetas']
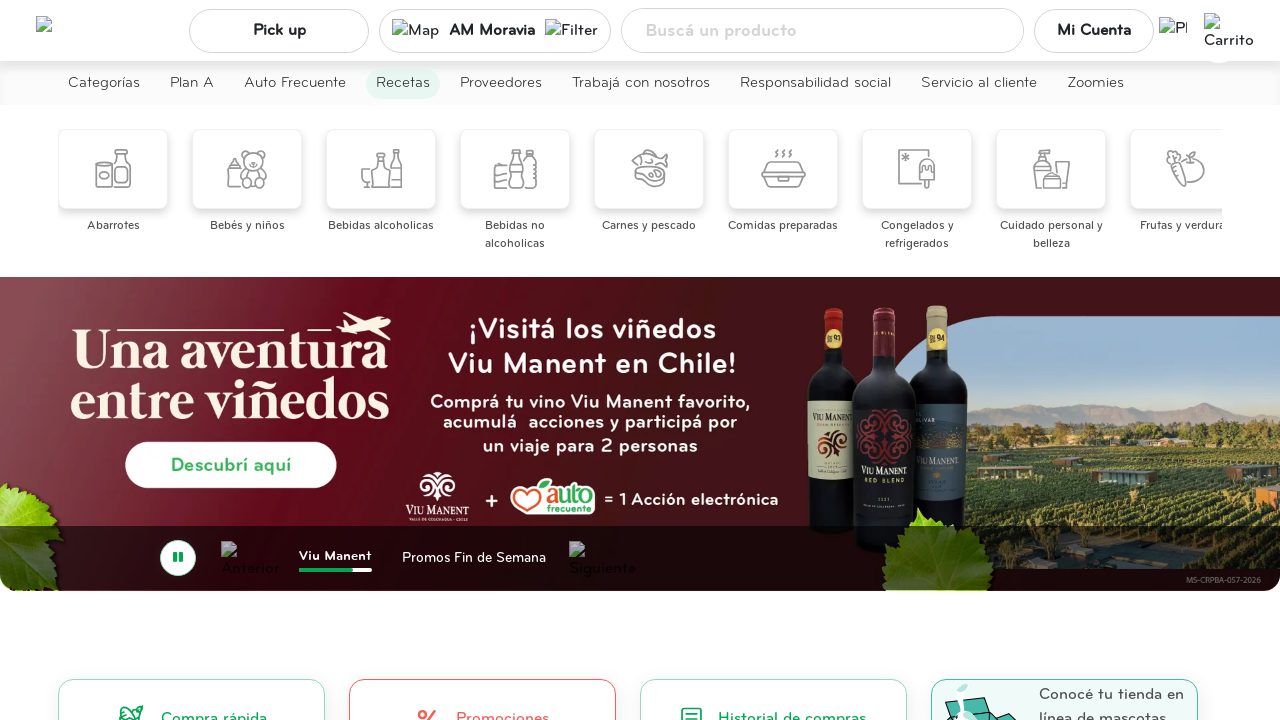

Waited for recipes page to load
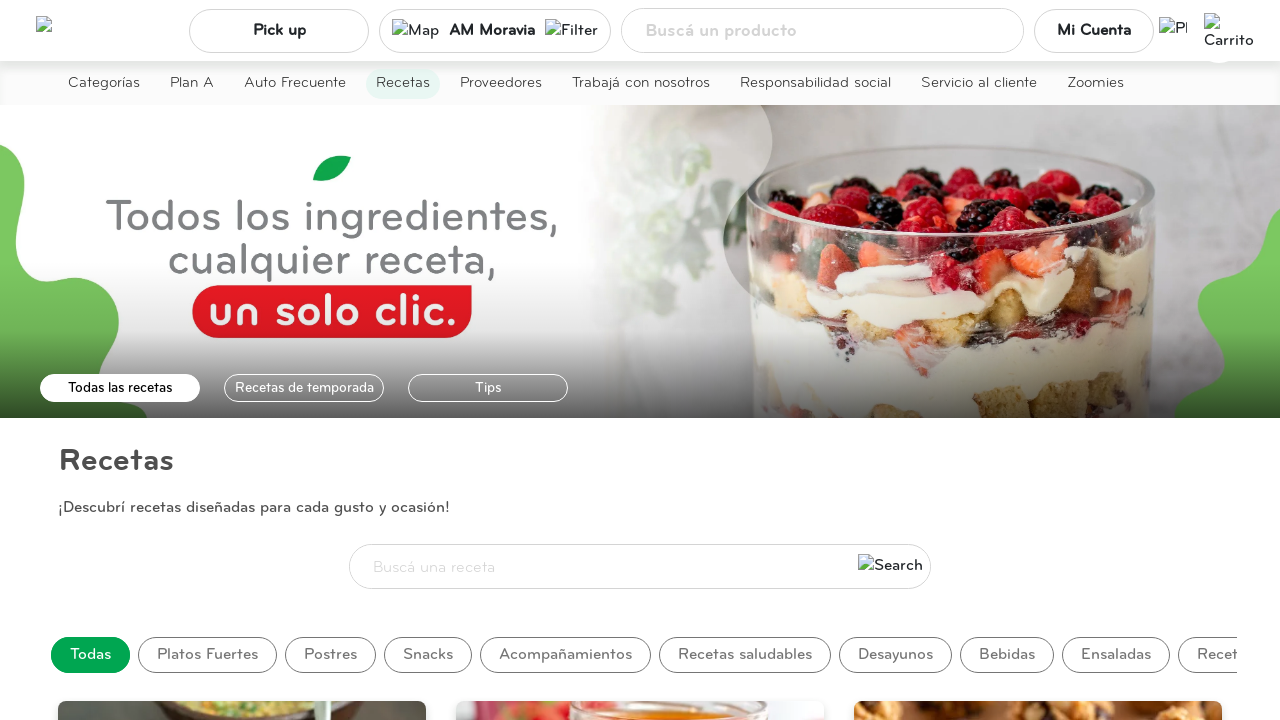

Clicked on Postres recipe category at (330, 655) on xpath=//span[text()='Postres']
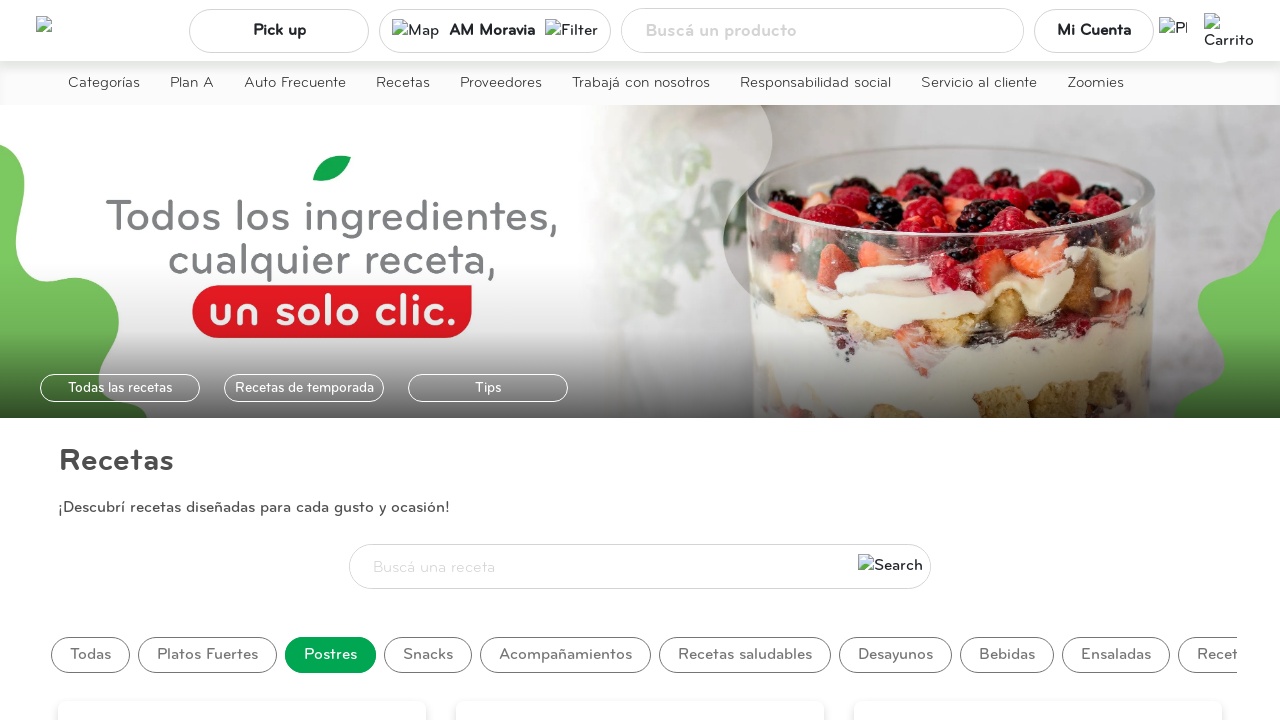

Waited for Postres category to load
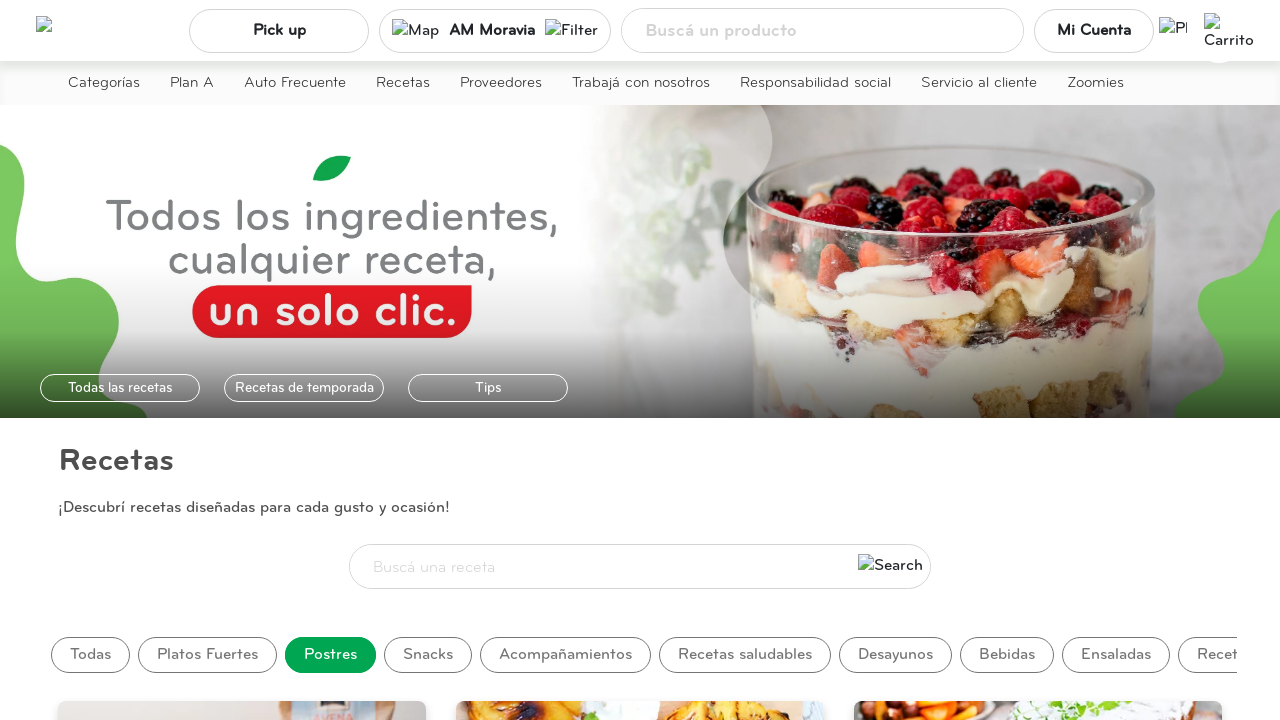

Verified Postres recipe cards are present
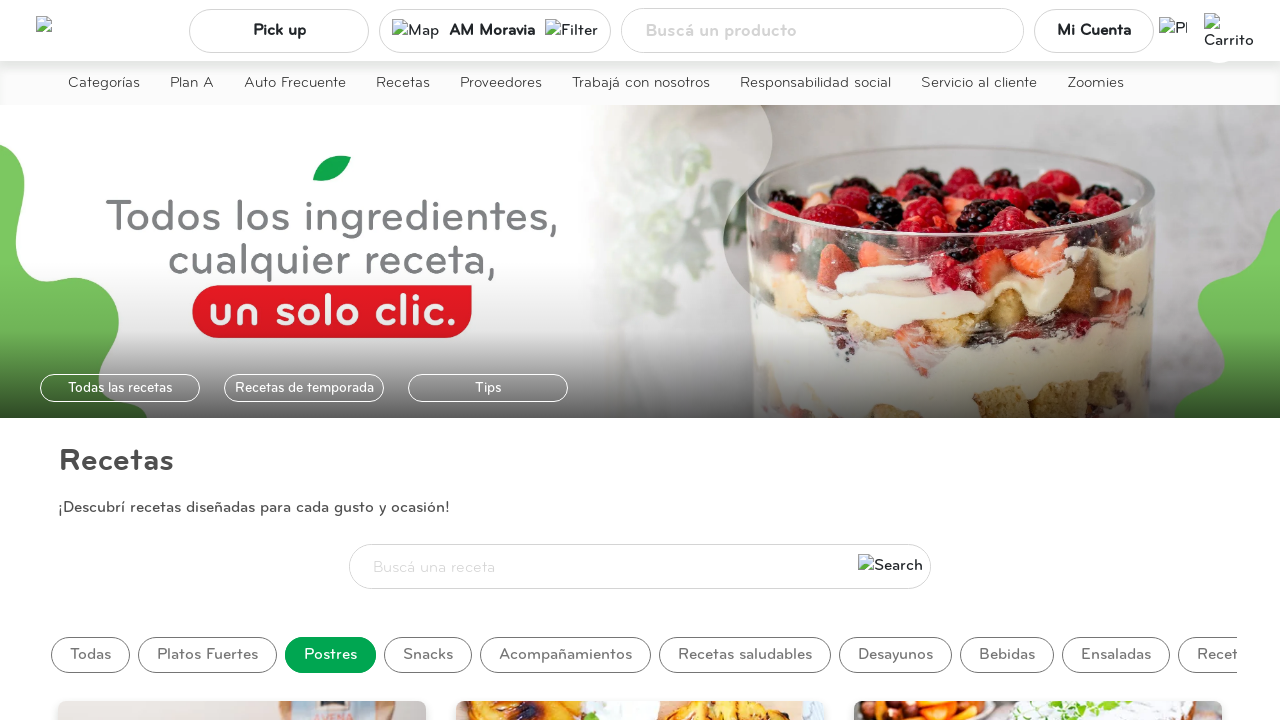

Clicked on Snacks recipe category at (428, 655) on xpath=//span[text()='Snacks']
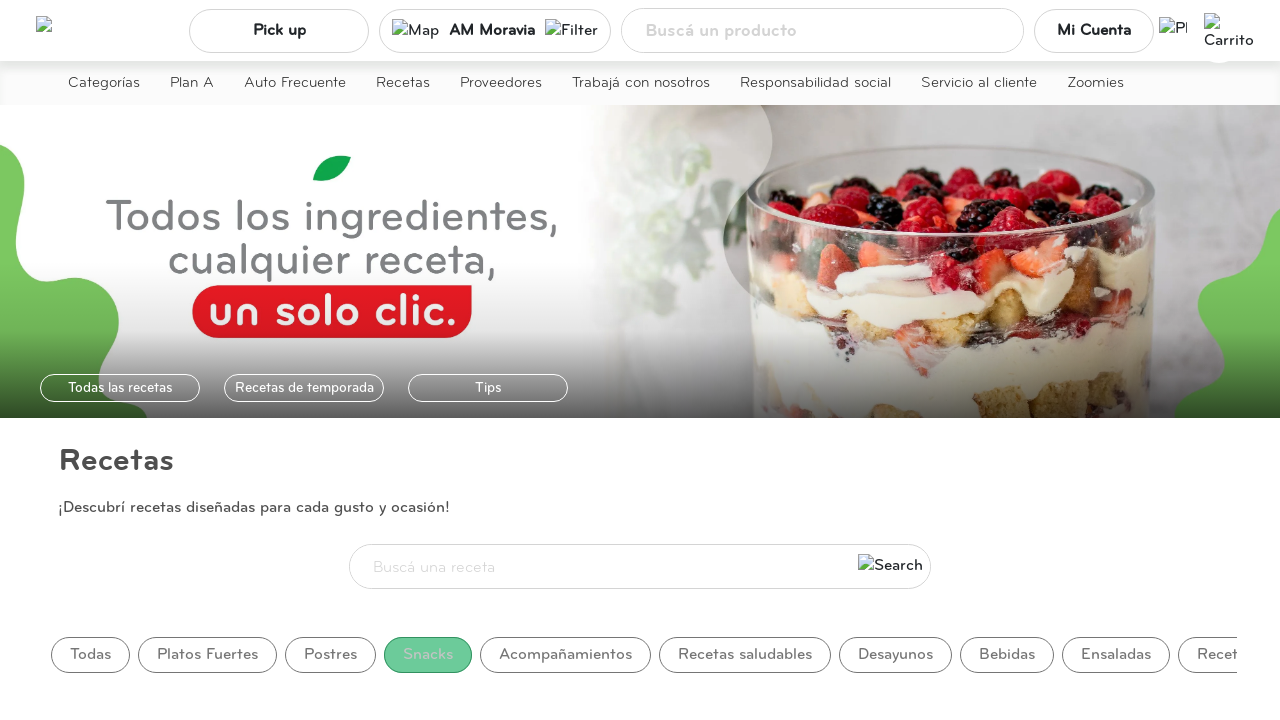

Waited for Snacks category to load
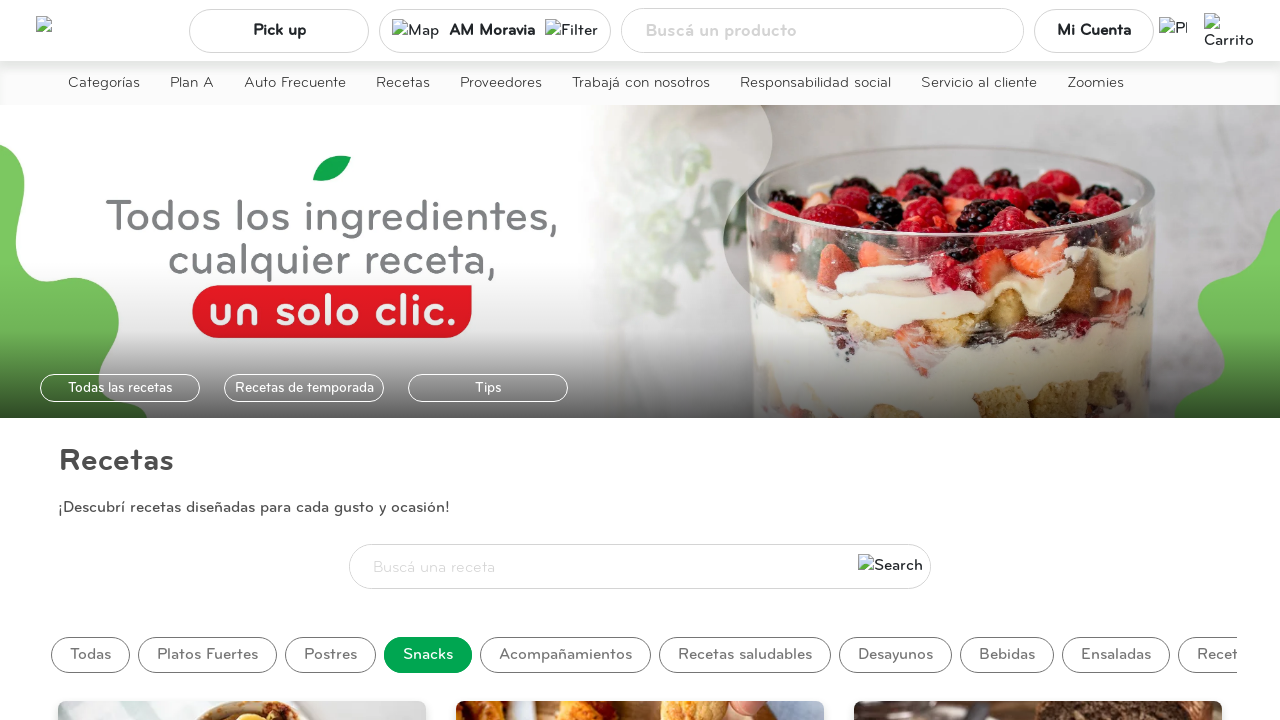

Verified Snacks recipe cards are present
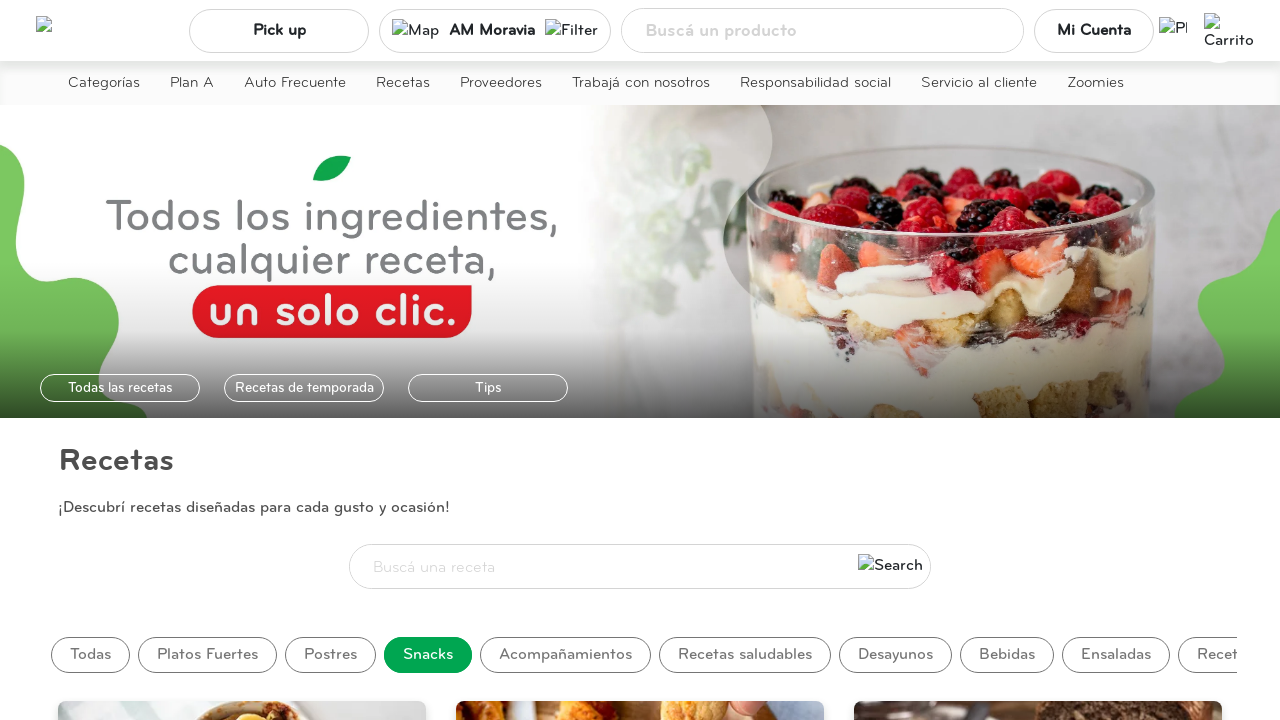

Clicked on Desayunos recipe category at (896, 655) on xpath=//span[text()='Desayunos']
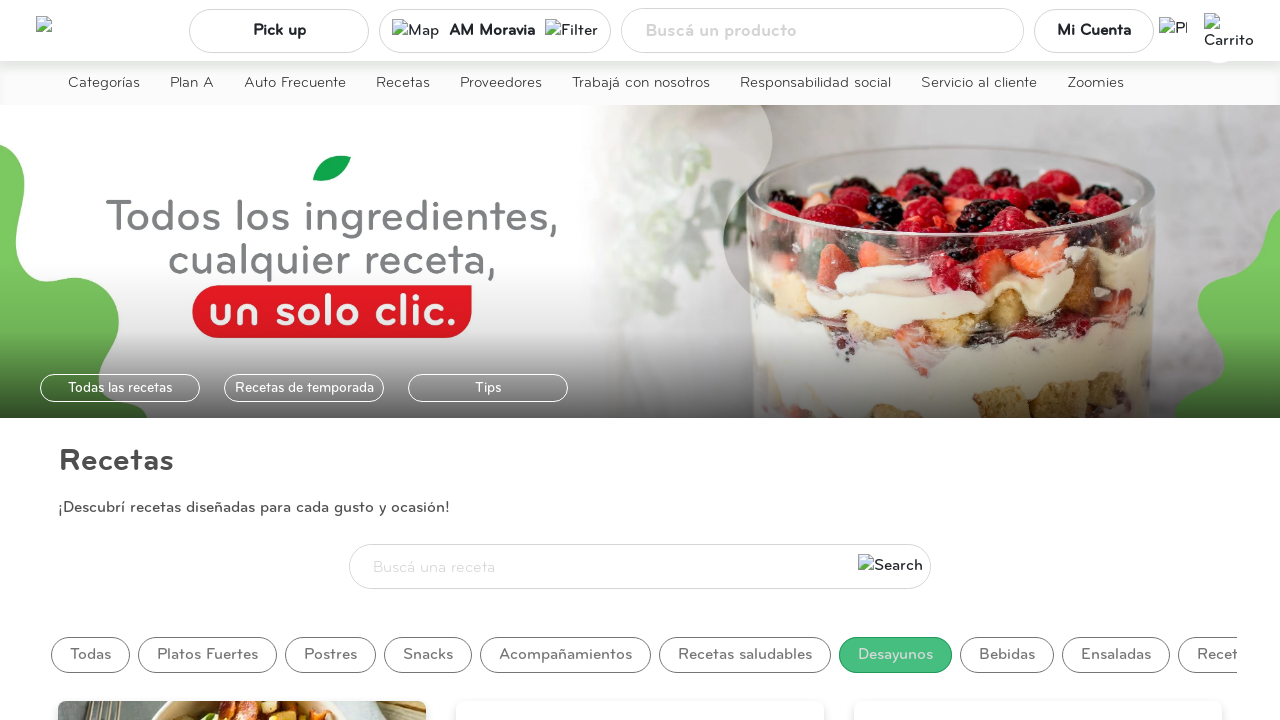

Waited for Desayunos category to load
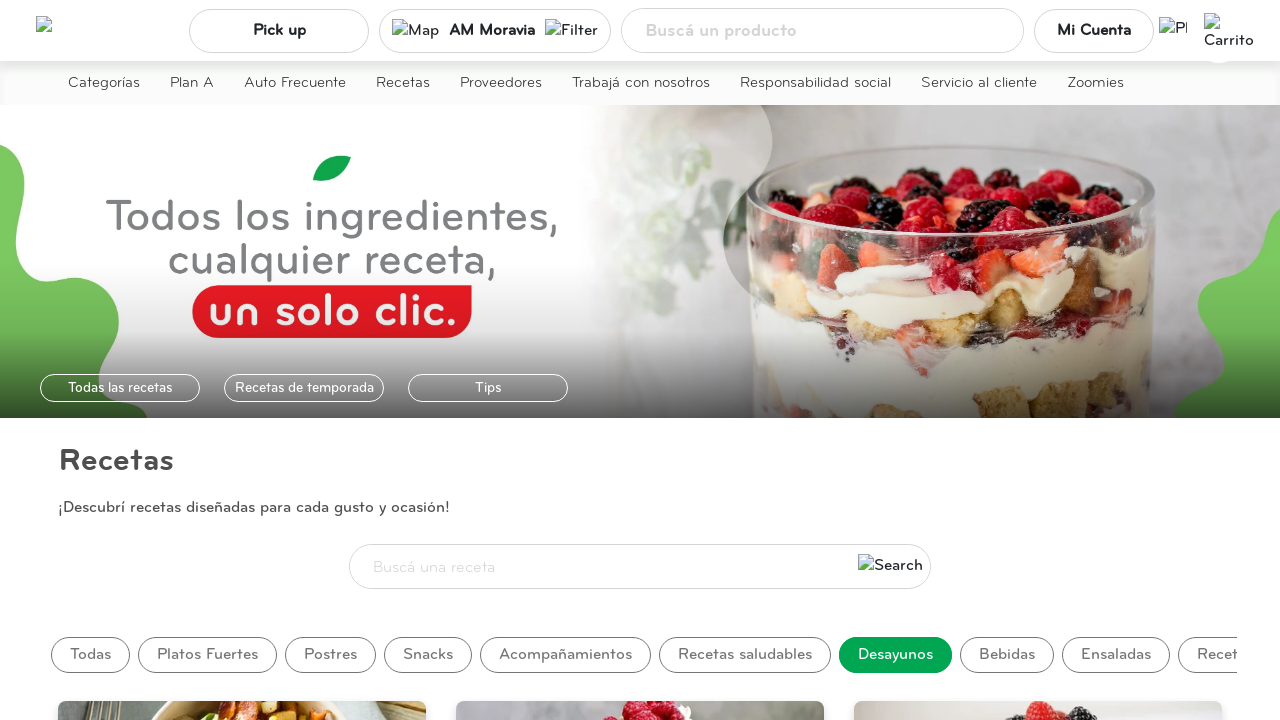

Verified Desayunos recipe cards are present
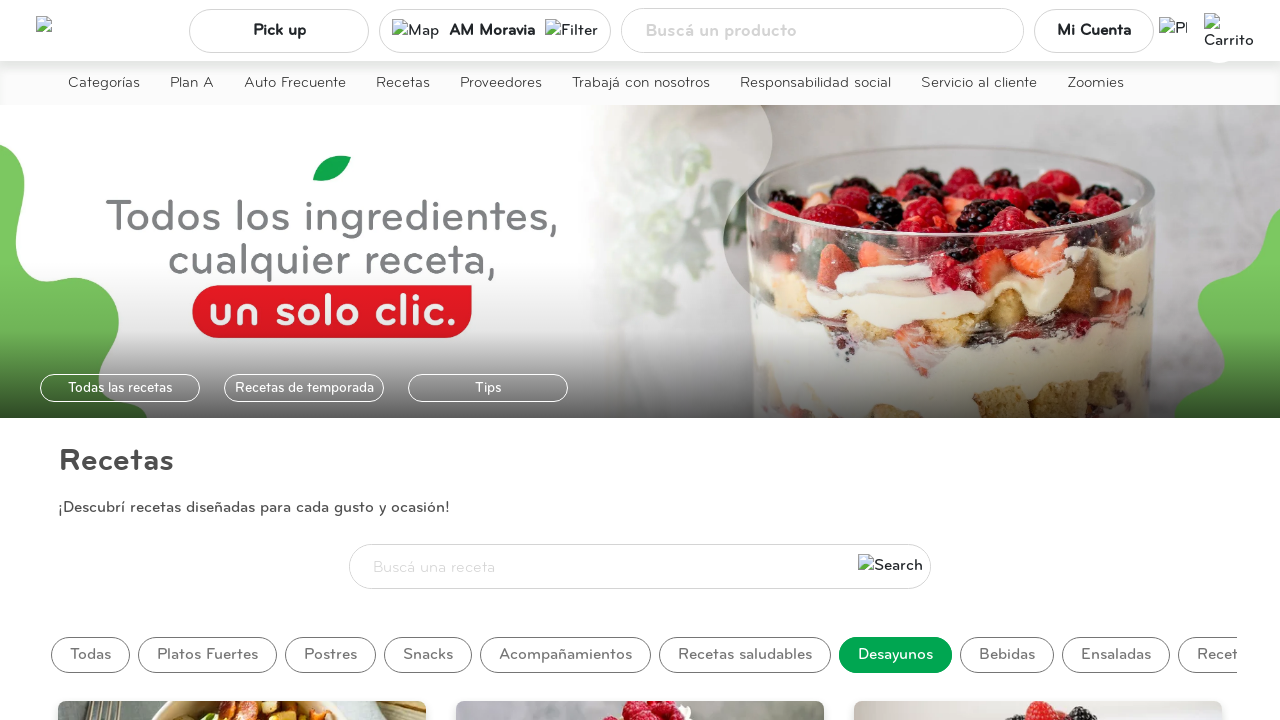

Clicked on Bebidas recipe category at (1007, 655) on xpath=//span[text()='Bebidas']
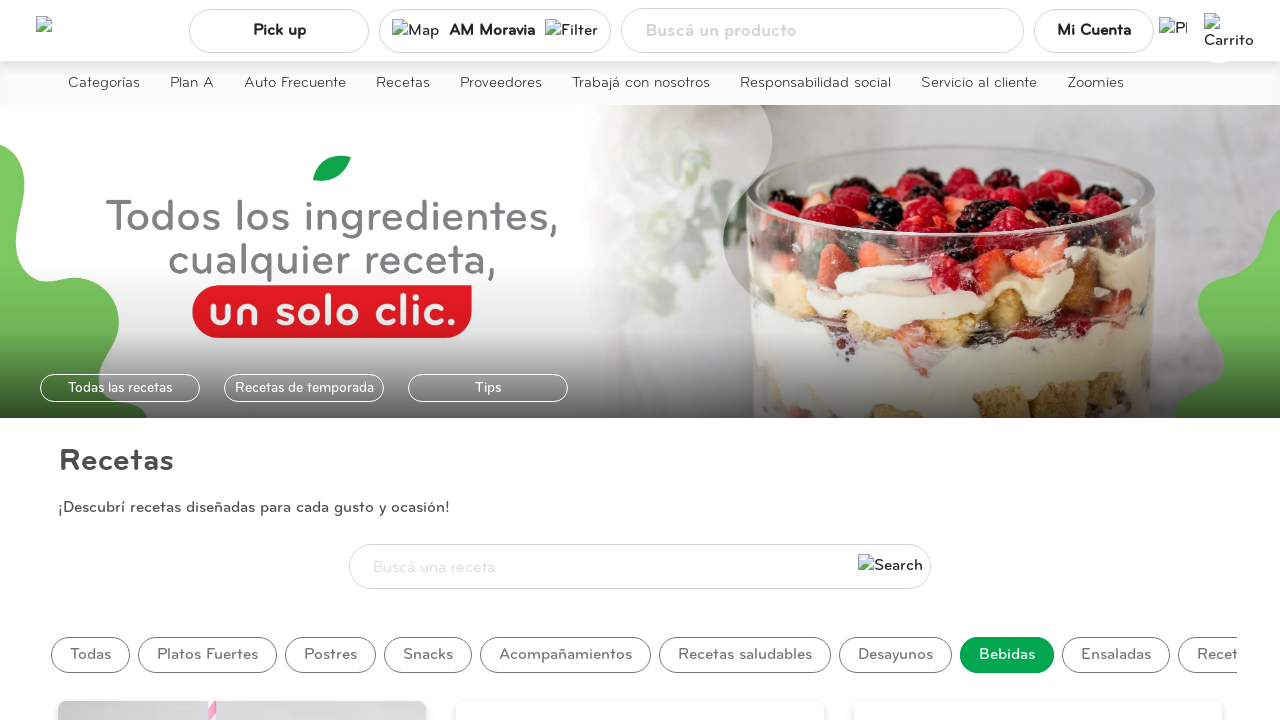

Waited for Bebidas category to load
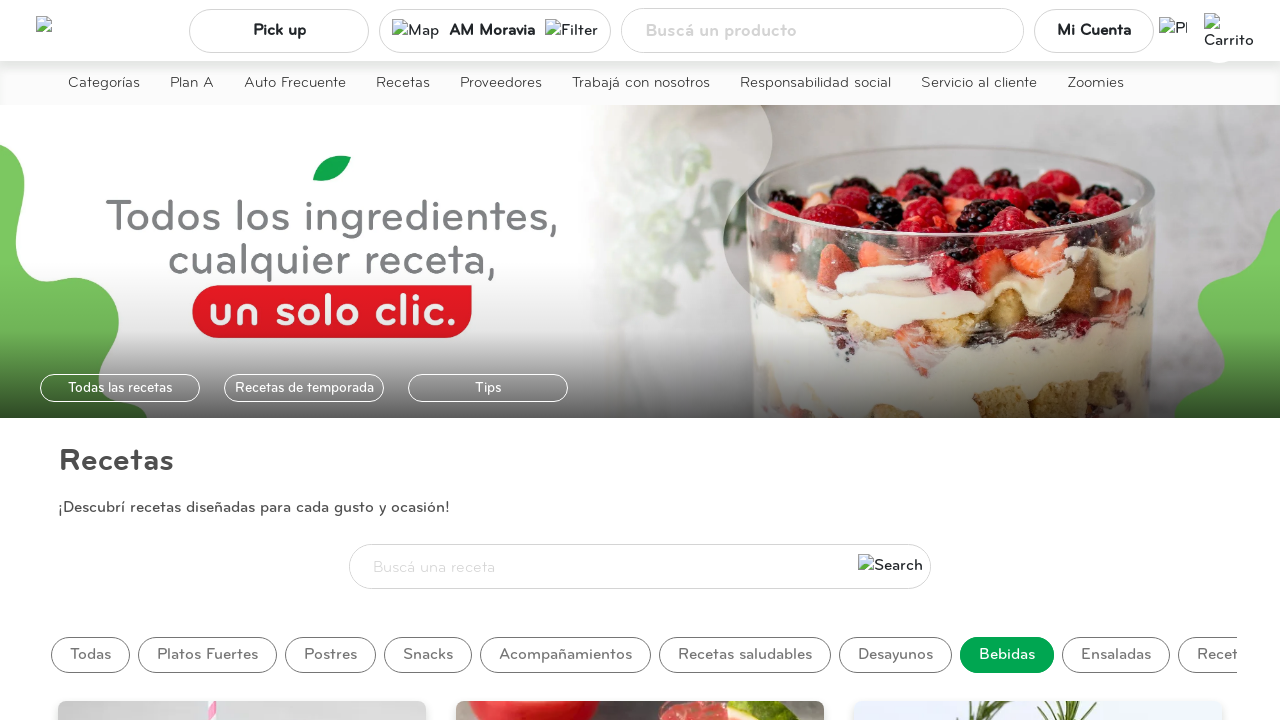

Verified Bebidas recipe cards are present
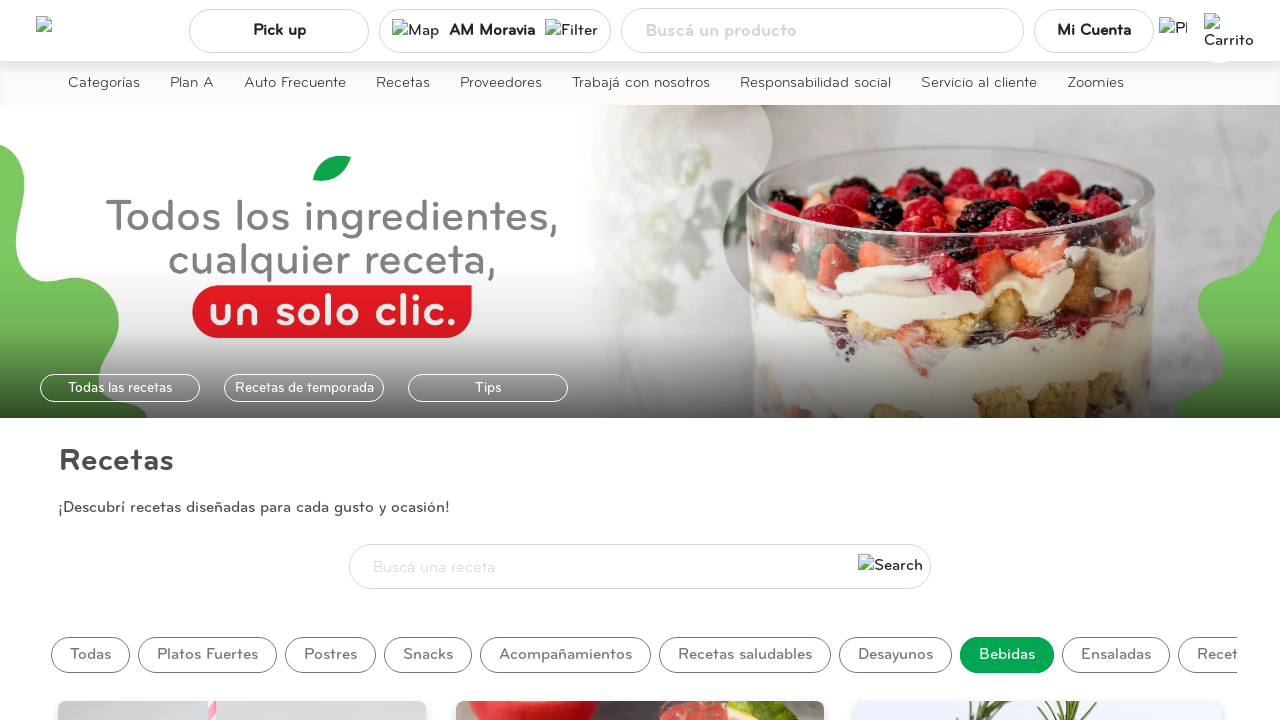

Clicked on Ensaladas recipe category at (1116, 655) on xpath=//span[text()='Ensaladas']
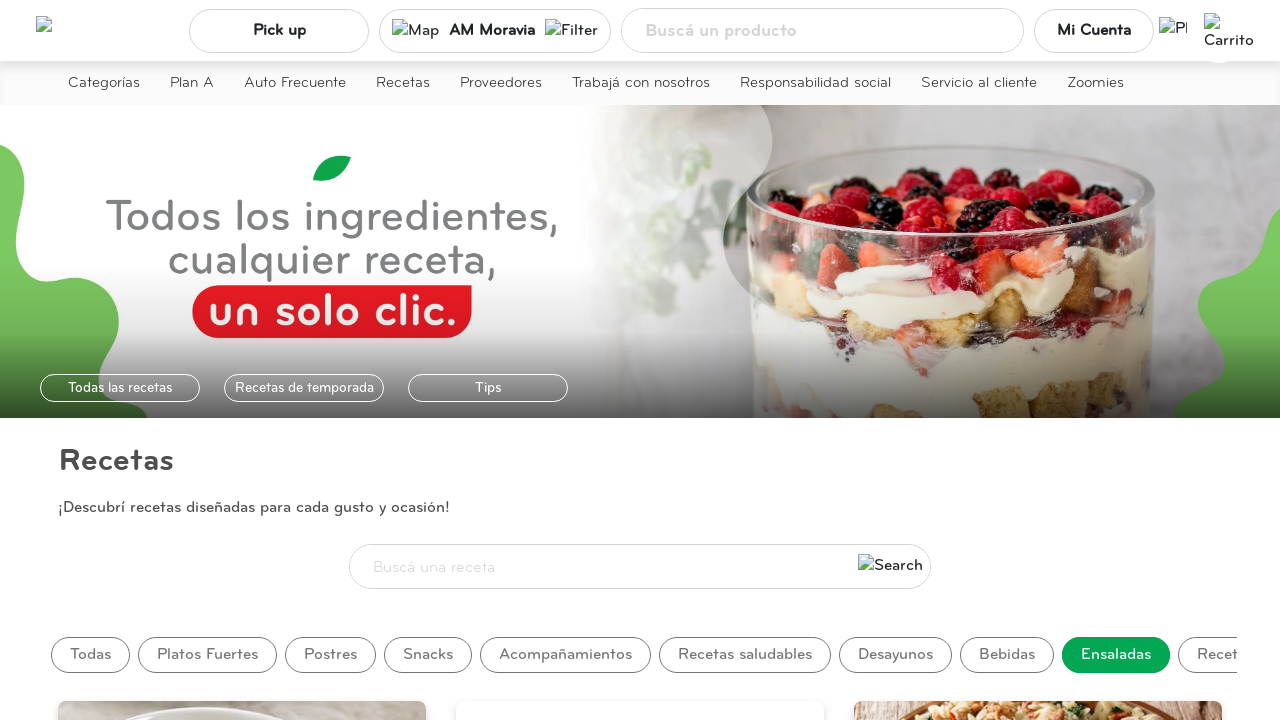

Waited for Ensaladas category to load
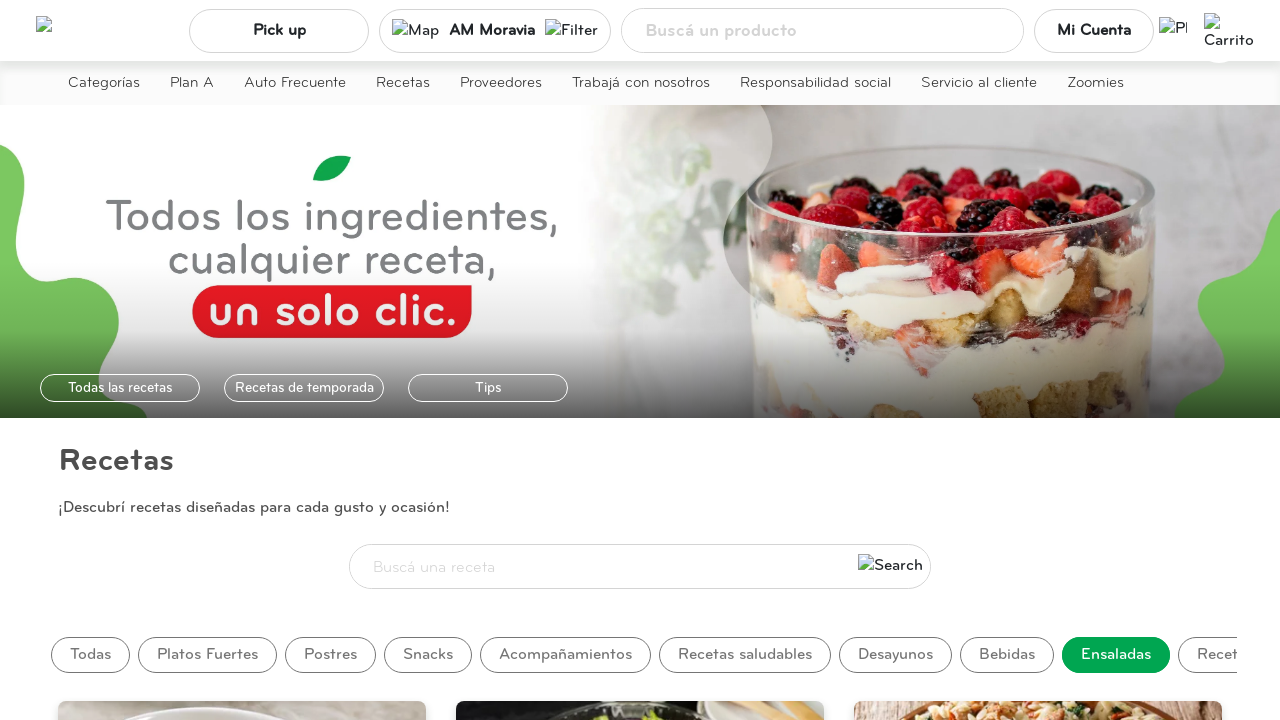

Verified Ensaladas recipe cards are present
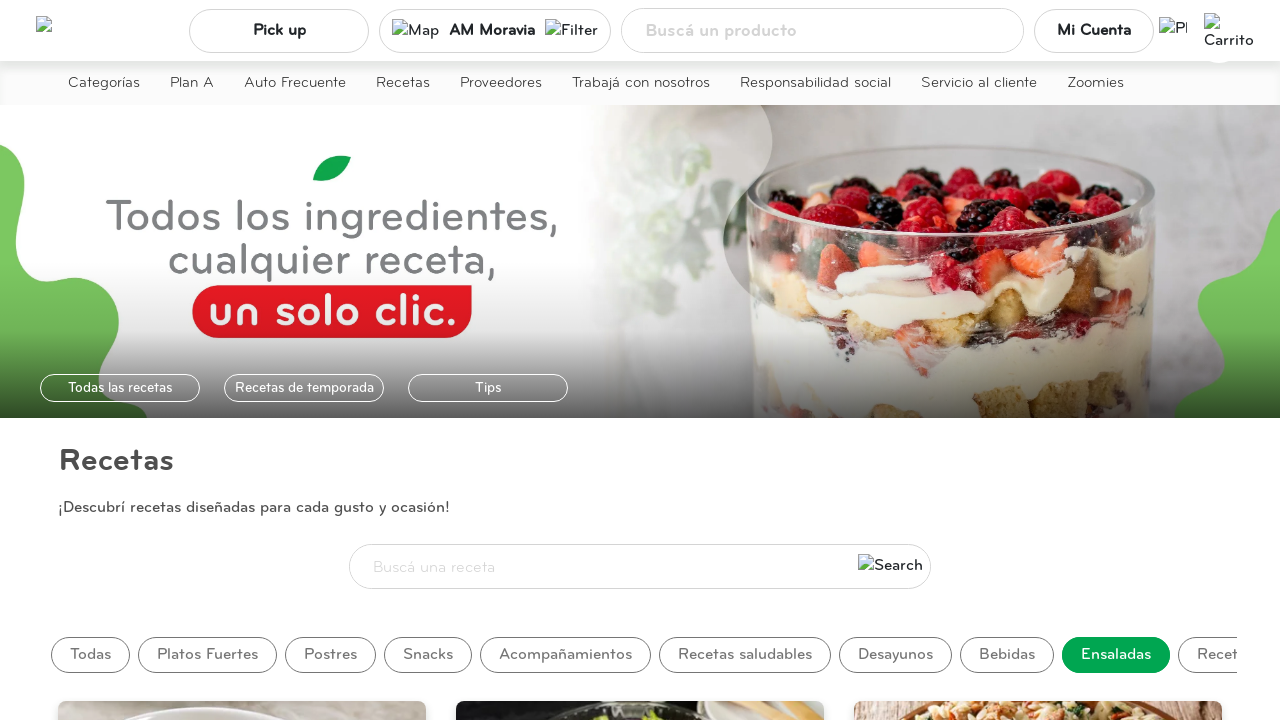

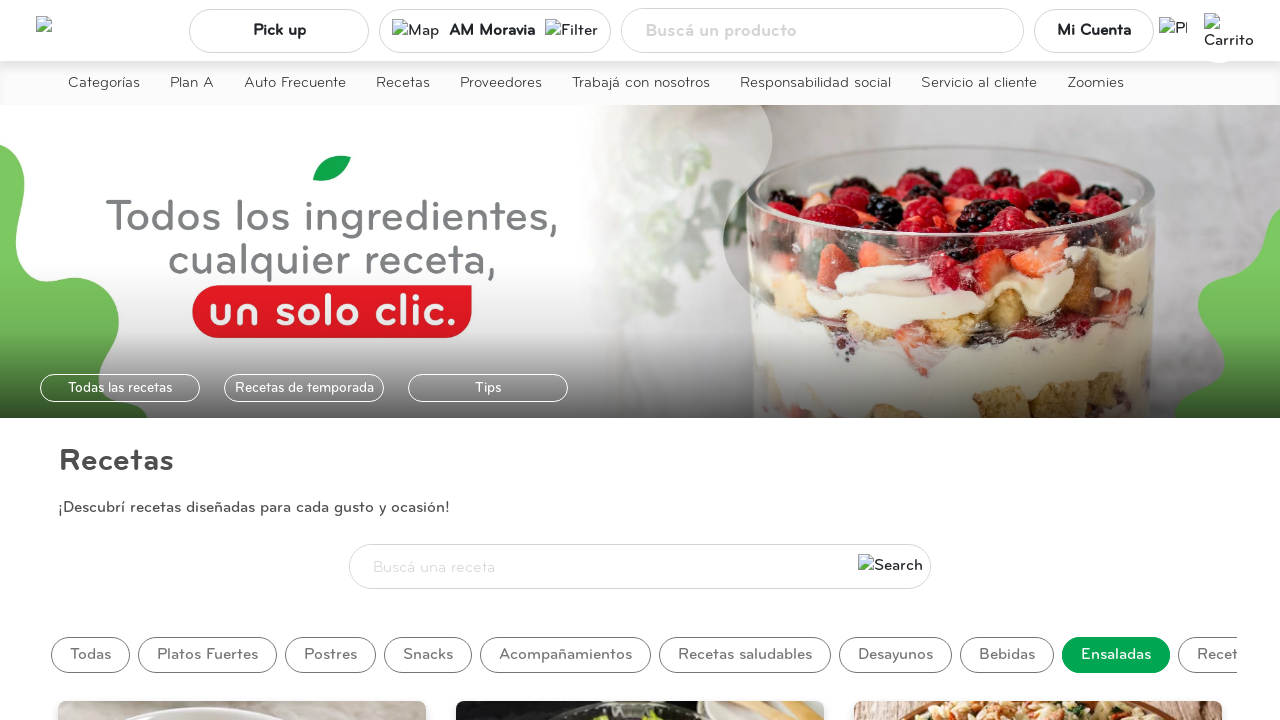